Tests adding a product to cart by randomly selecting a product, choosing color and size options, and clicking add to cart

Starting URL: https://ecom-pet-store.myshopify.com/collections/frontpage

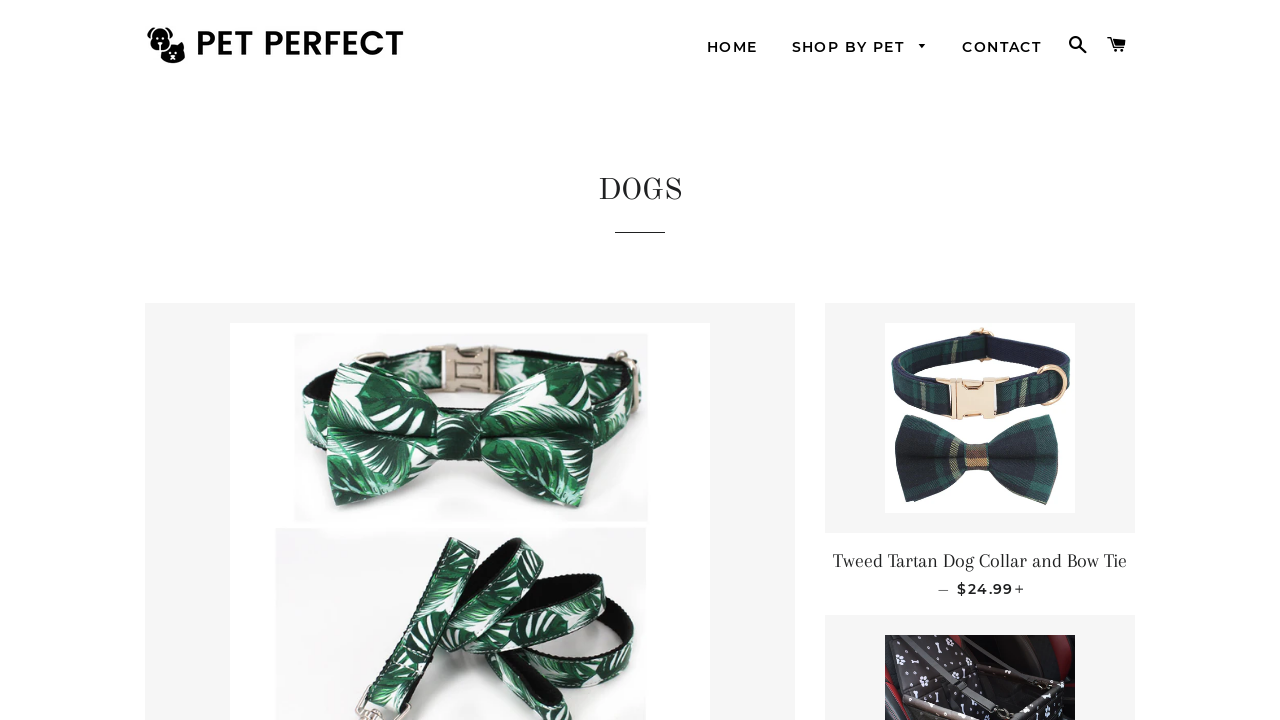

Waited for products to load on frontpage collection
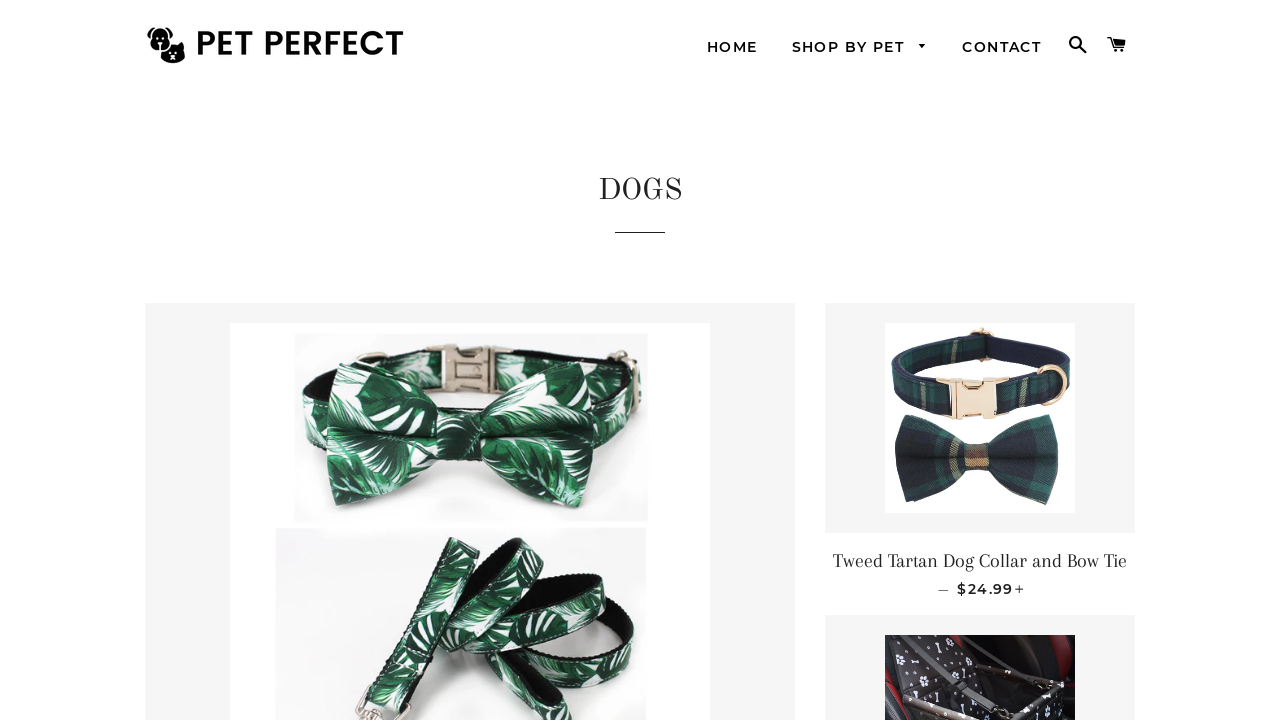

Clicked on random product (index 10)
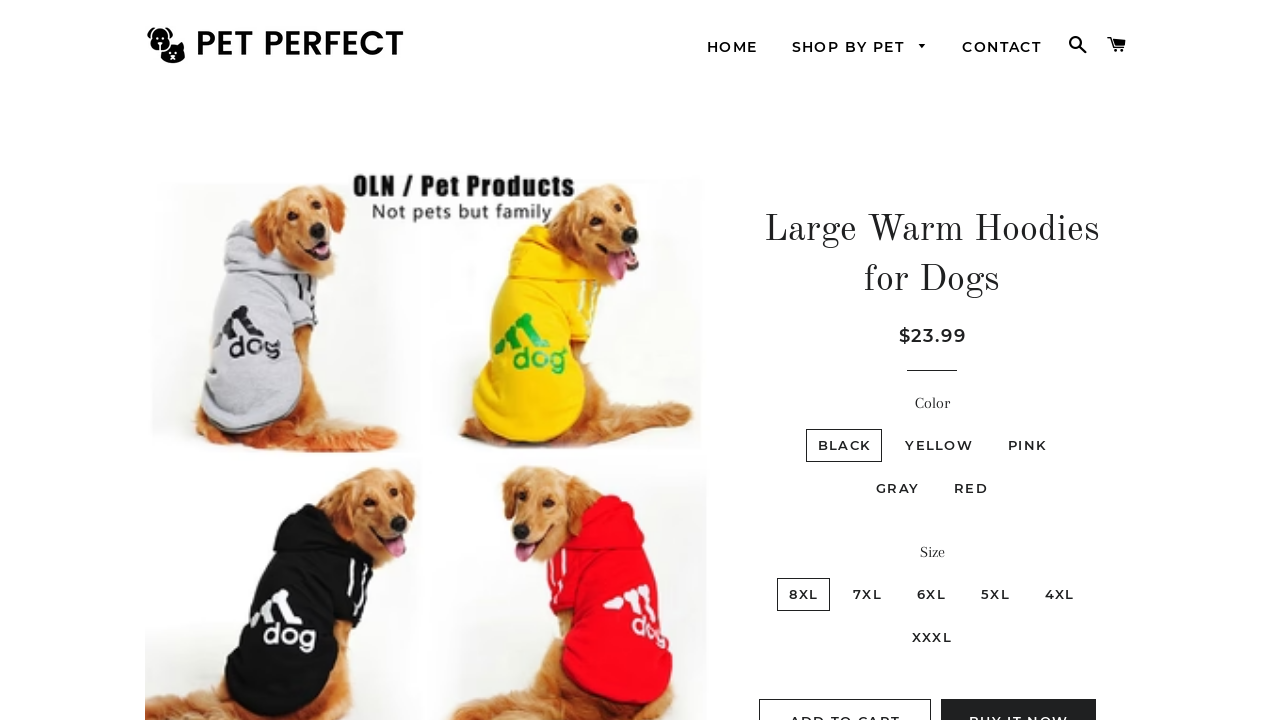

Selected random color option (index 2)
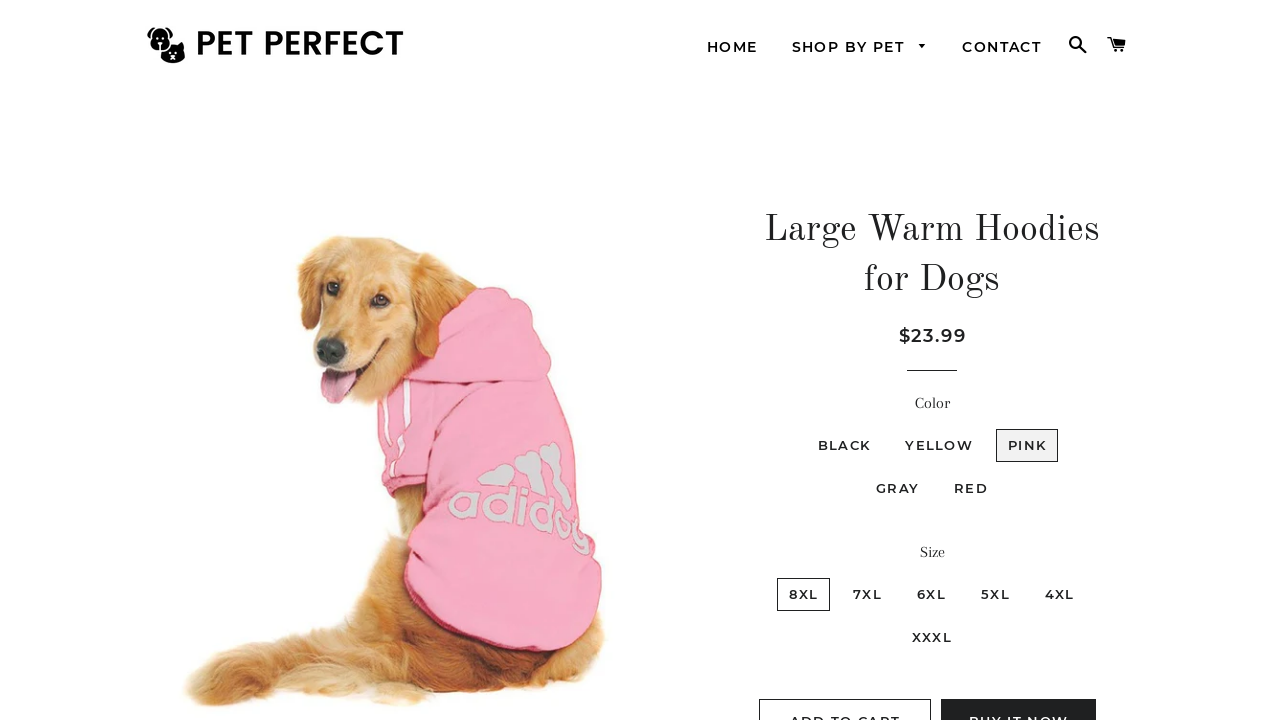

Selected random size option (index 0)
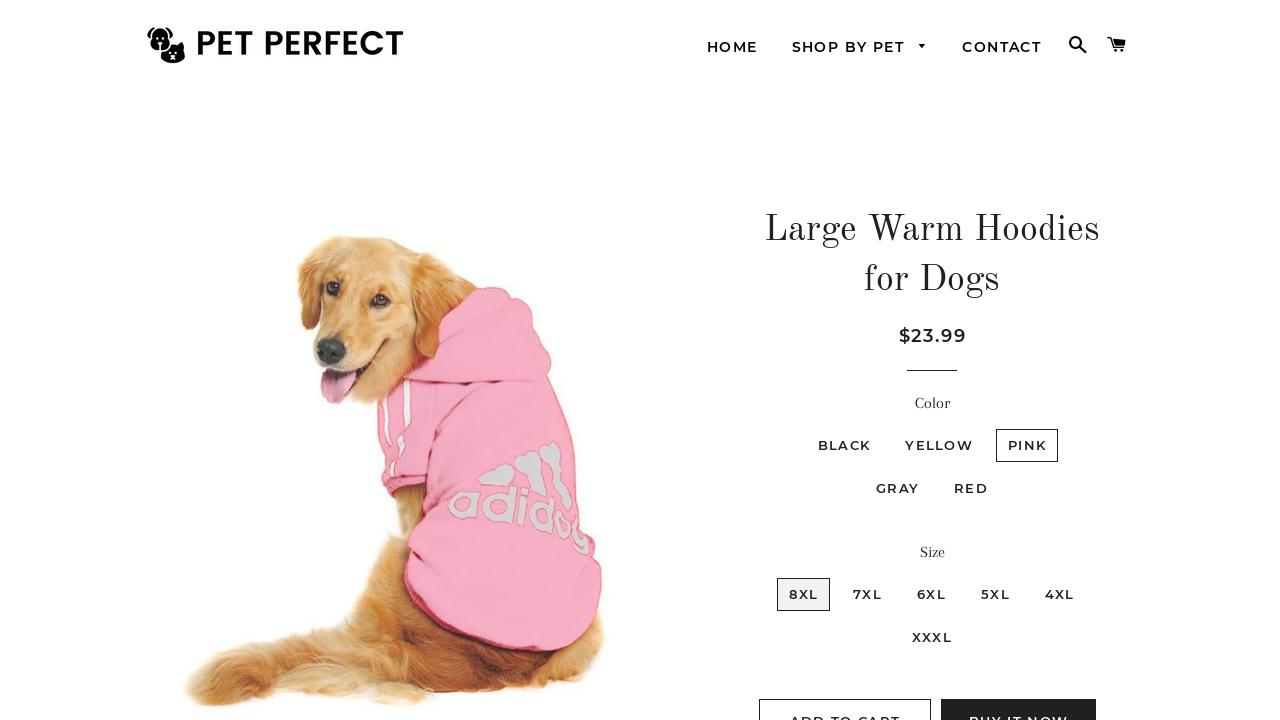

Clicked add to cart button at (845, 698) on #AddToCart--product-template
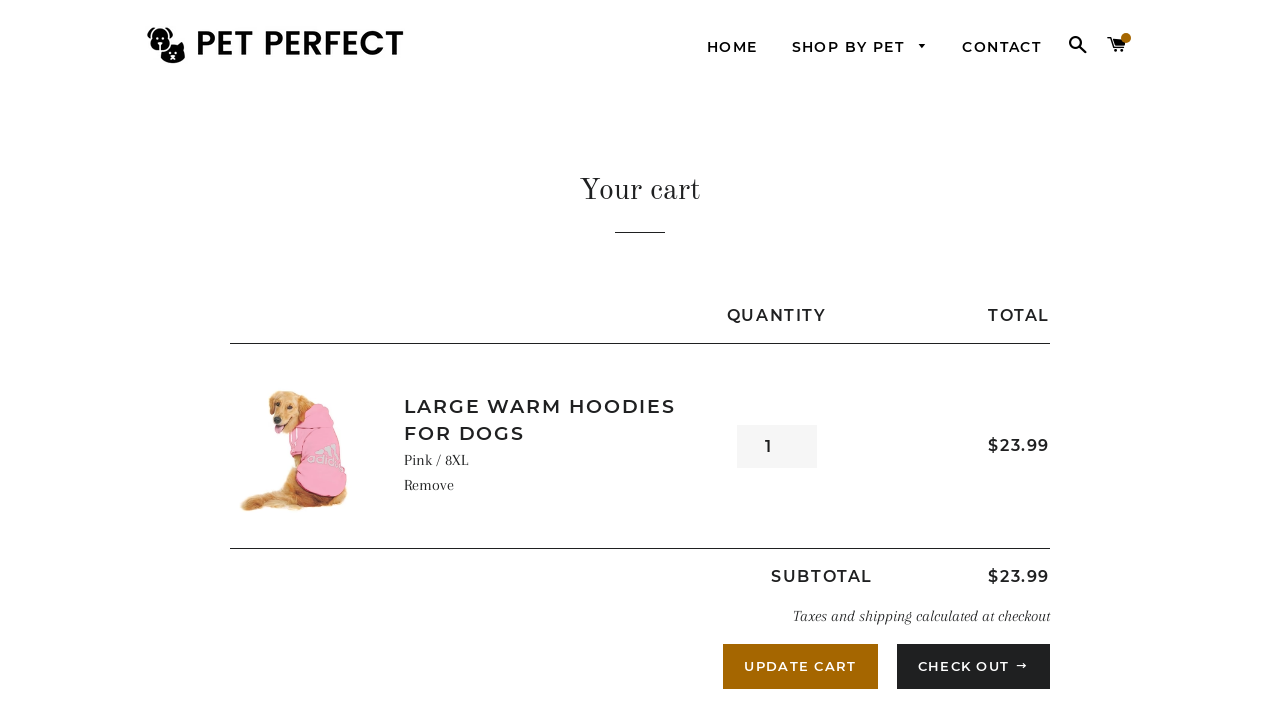

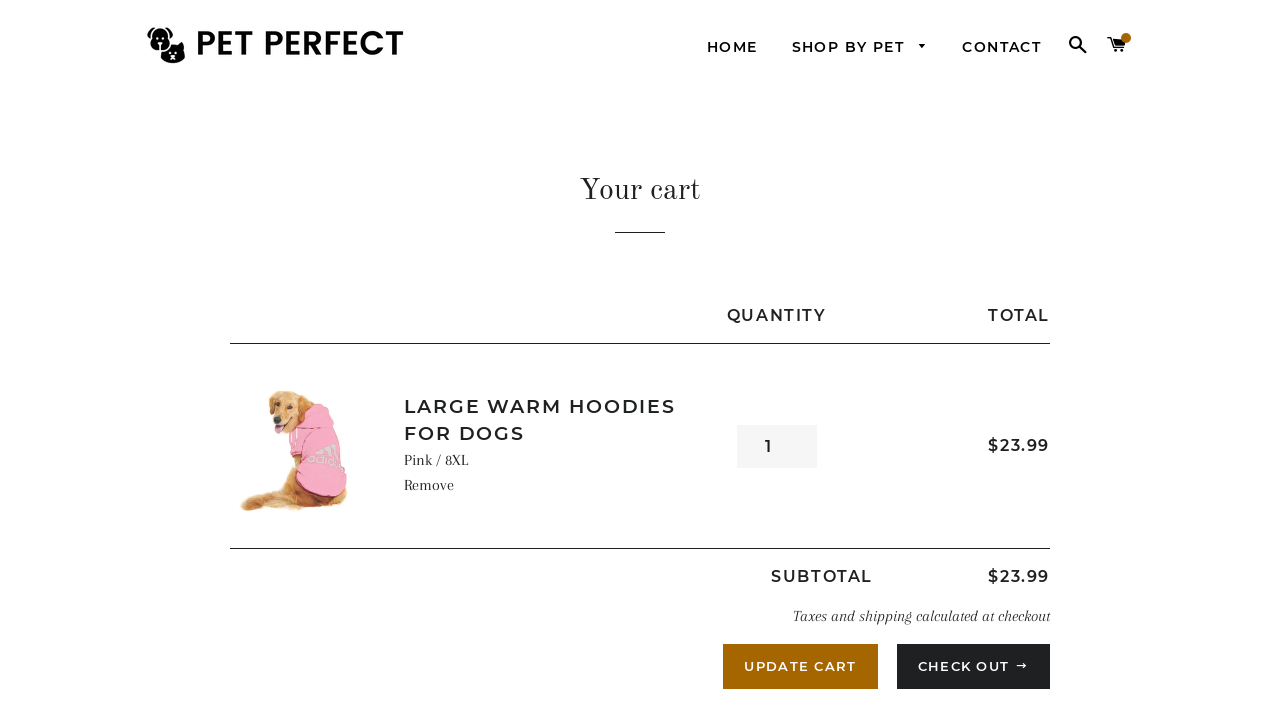